Tests handling multiple browser windows by clicking a button that opens a new window and switching between window handles

Starting URL: https://www.hyrtutorials.com/p/window-handles-practice.html

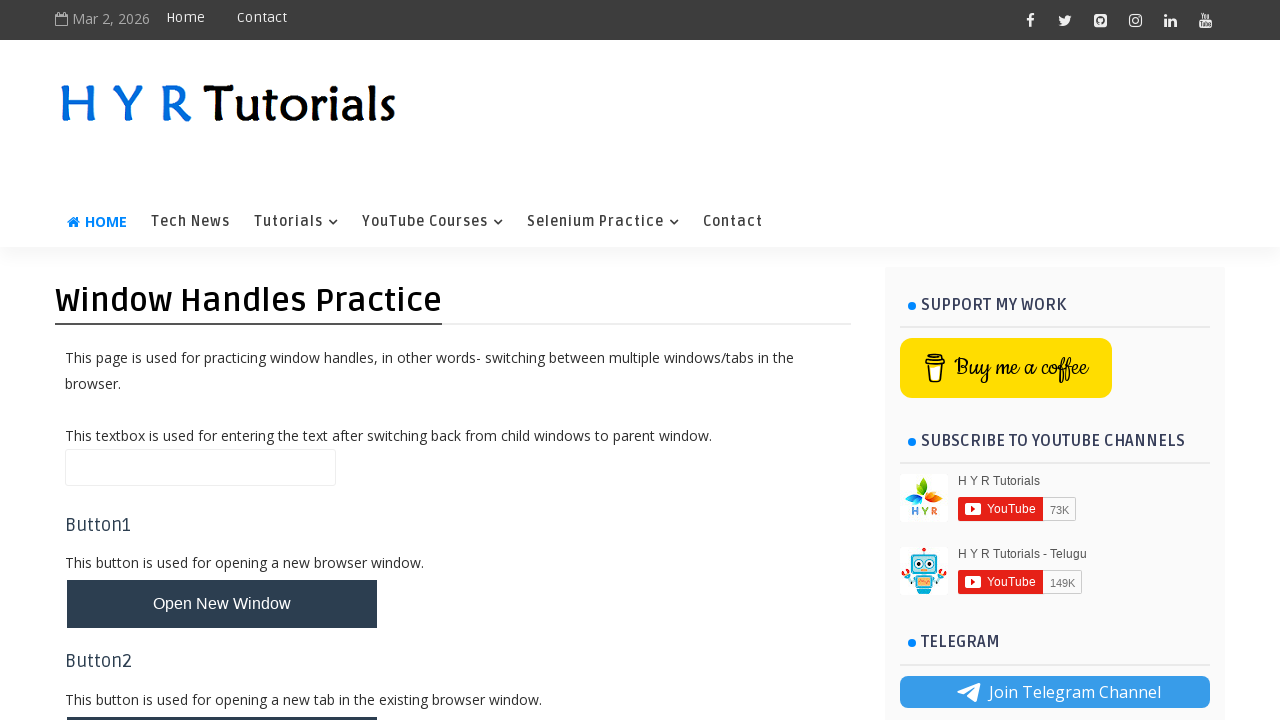

Stored reference to parent page
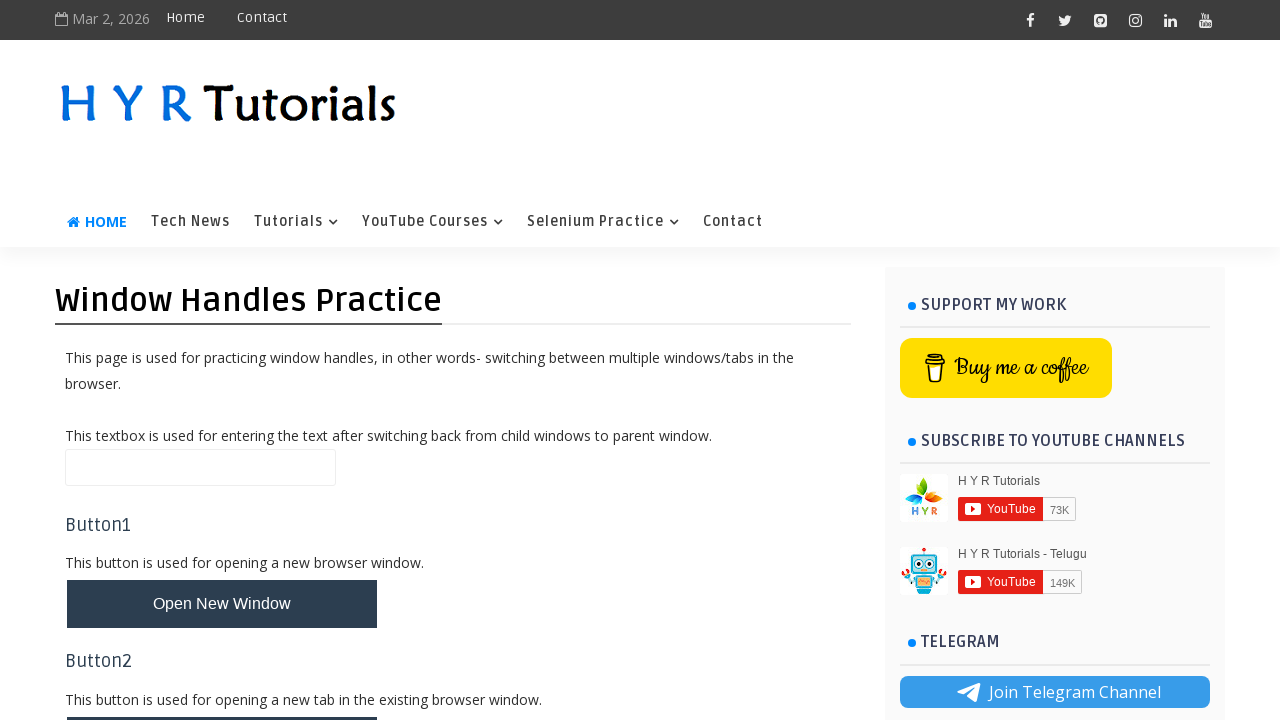

Clicked button to open new window at (222, 604) on #newWindowBtn
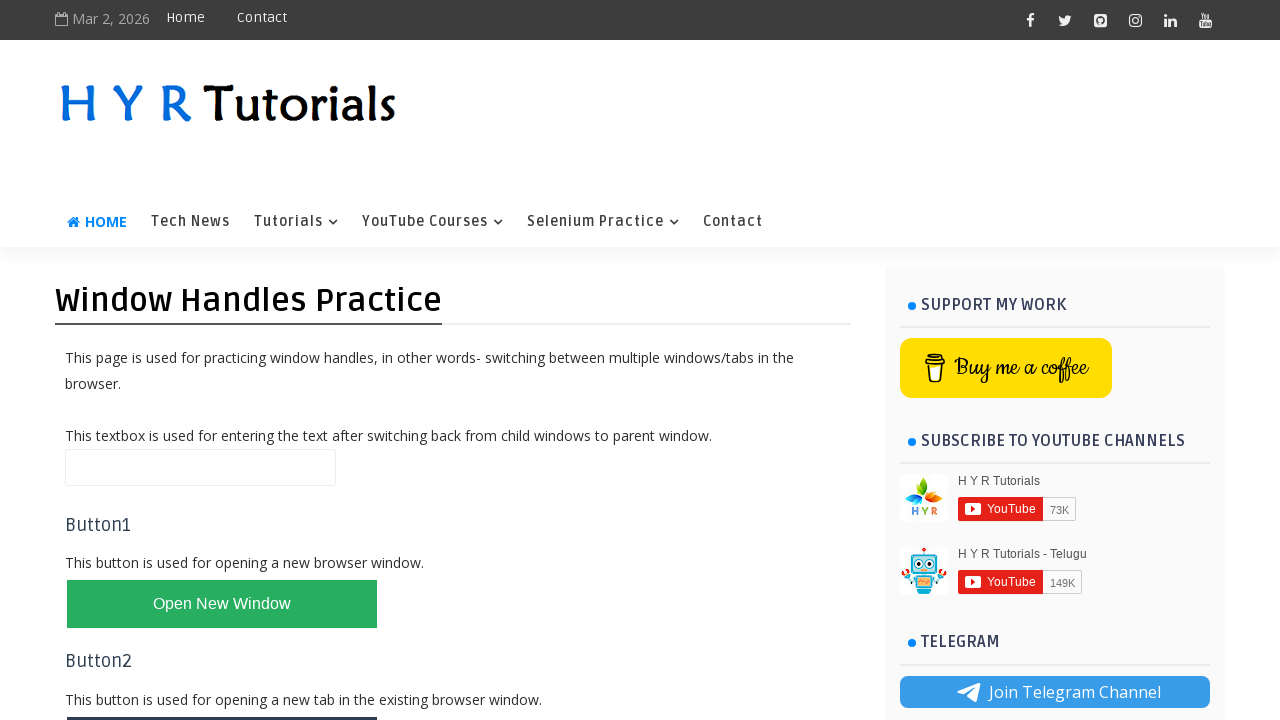

Captured reference to newly opened window
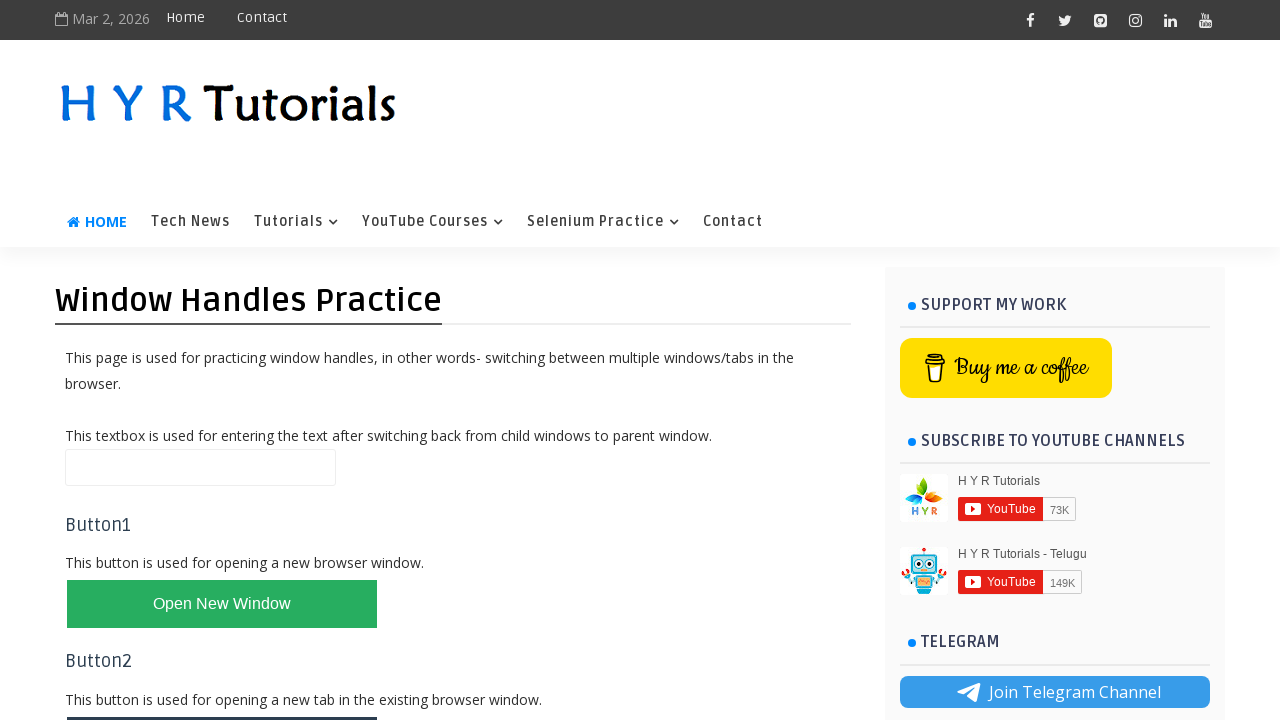

New window finished loading
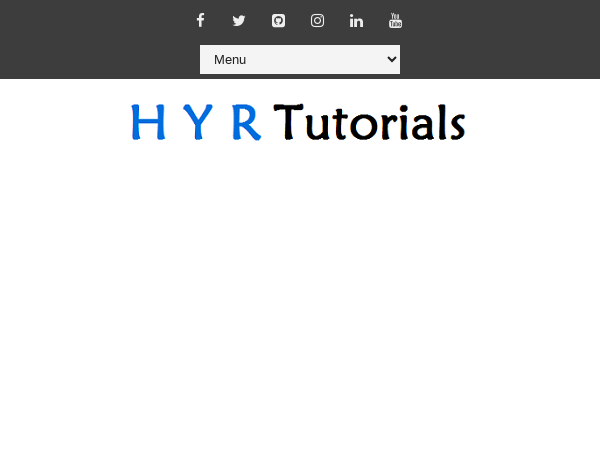

Verified parent page title: Window Handles Practice - H Y R Tutorials
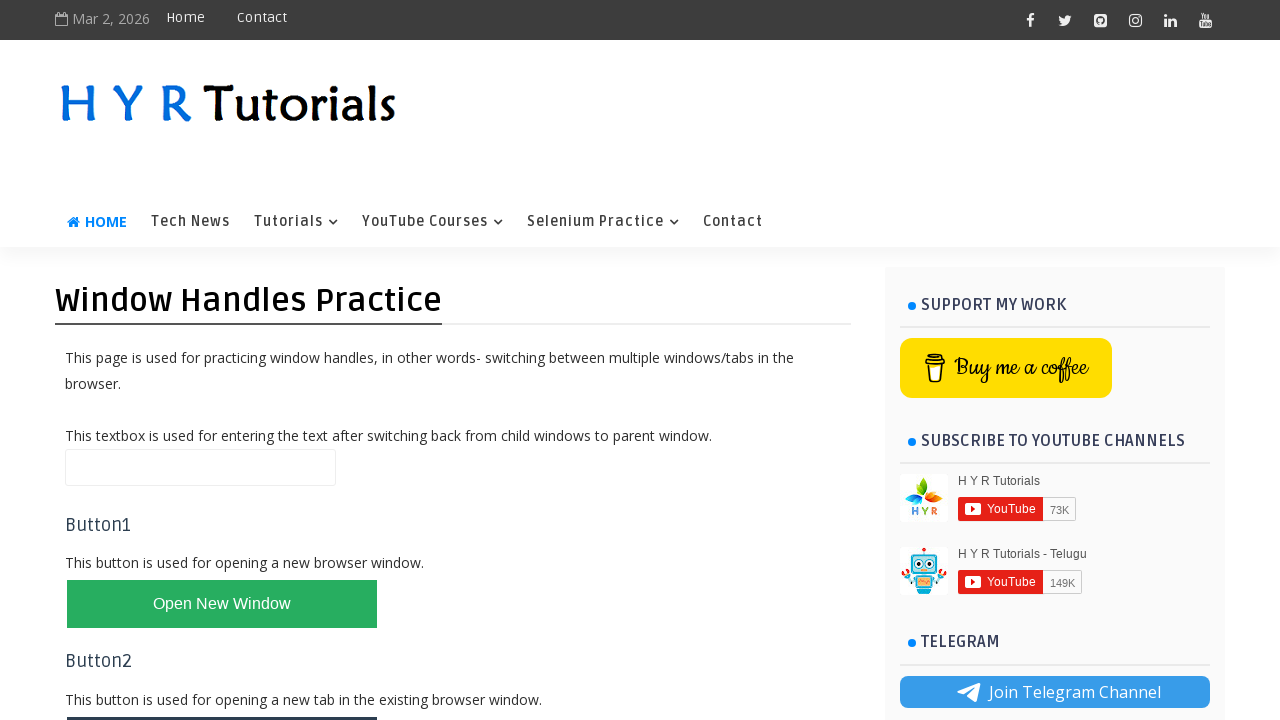

Verified new page title: Basic Controls - H Y R Tutorials
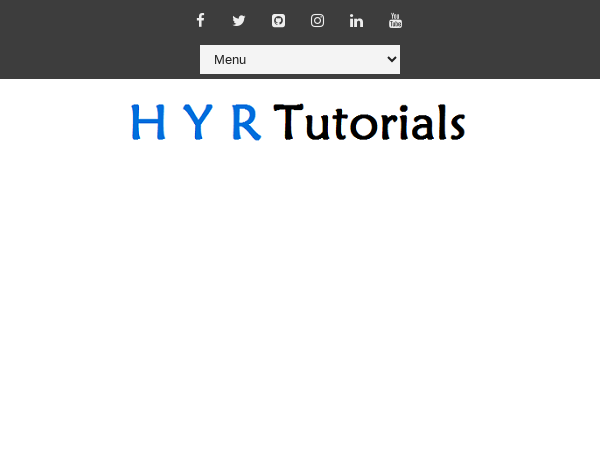

Closed the new window
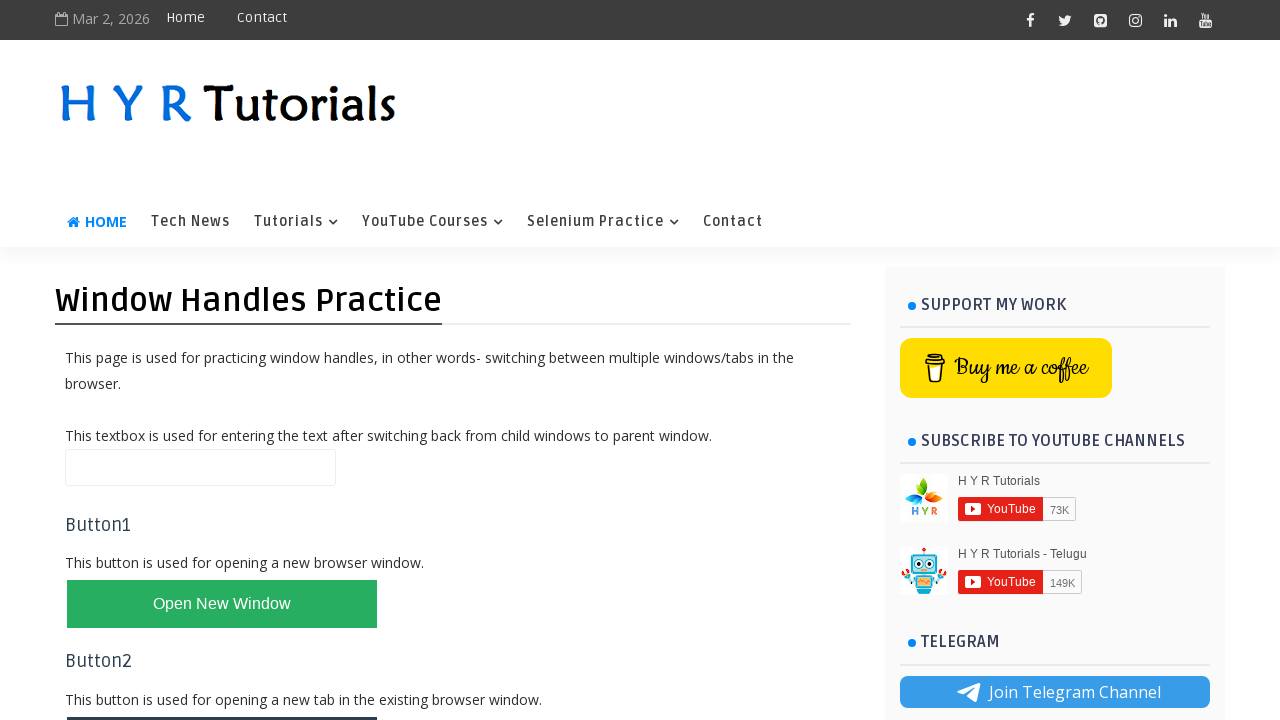

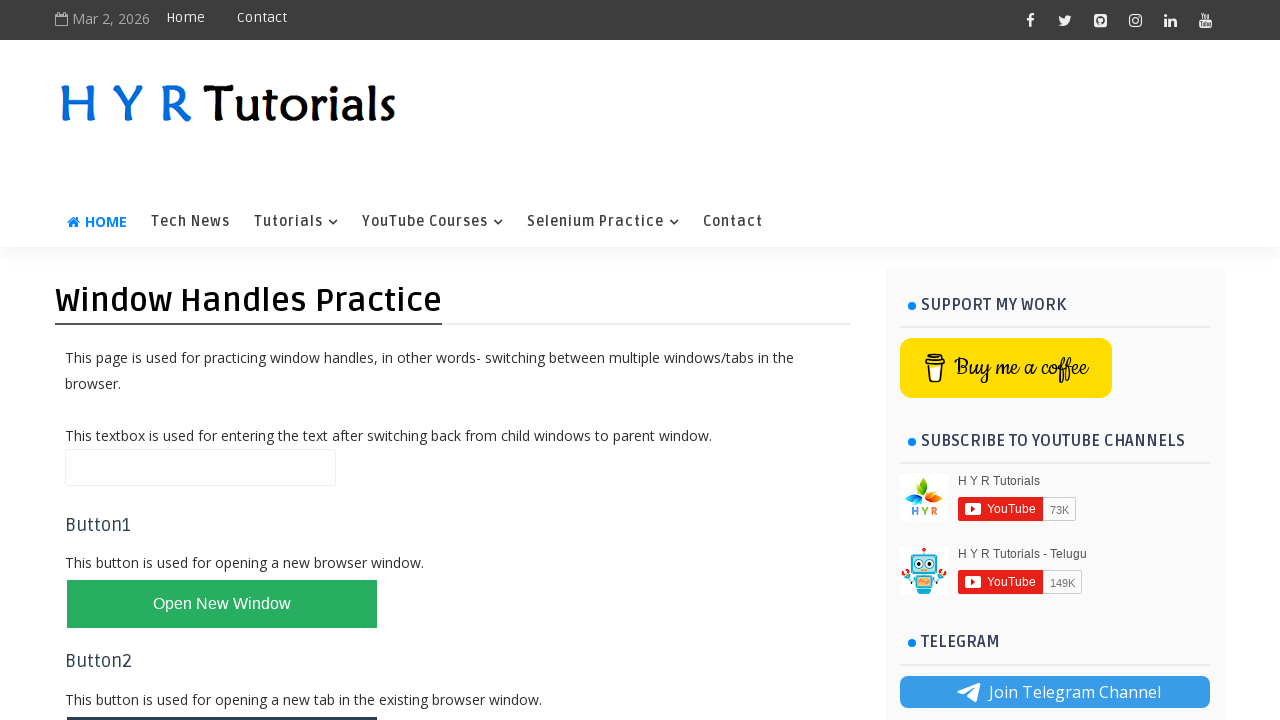